Tests Bank of America login page by verifying logo display, link enablement, and checkbox selection functionality

Starting URL: https://secure.bankofamerica.com/login/sign-in/signOnV2Screen.go

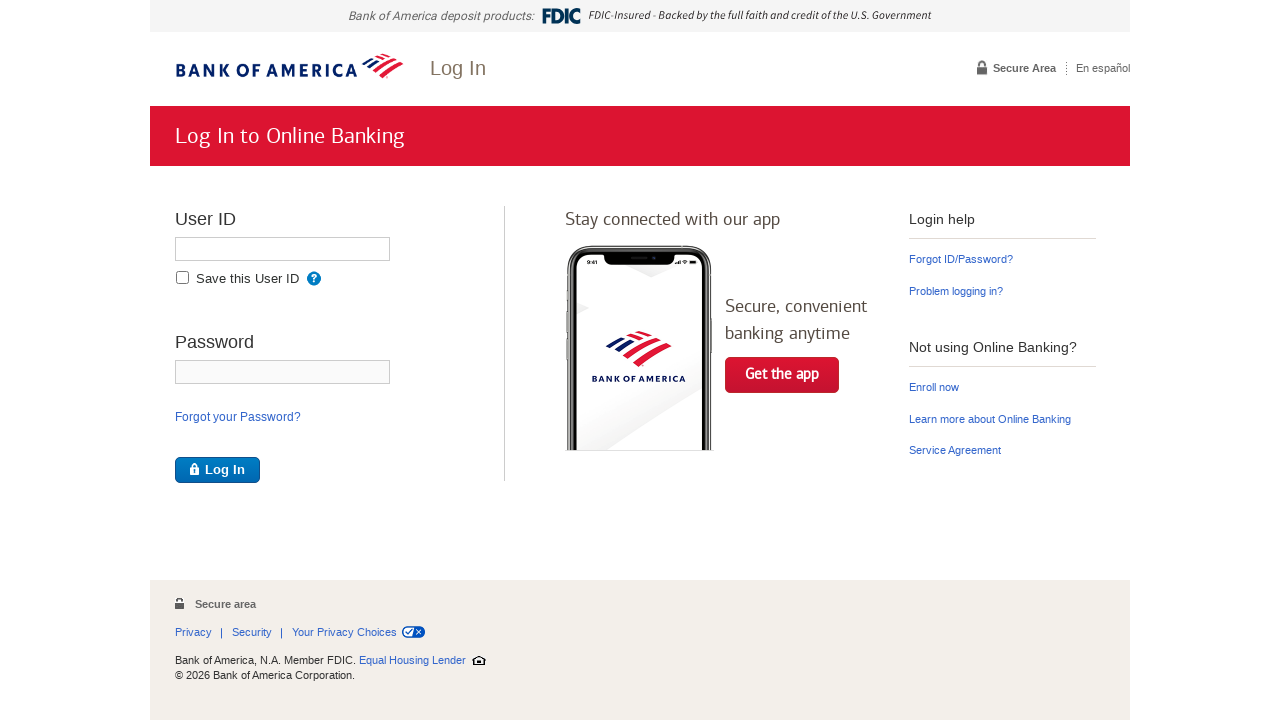

Located Bank of America logo element
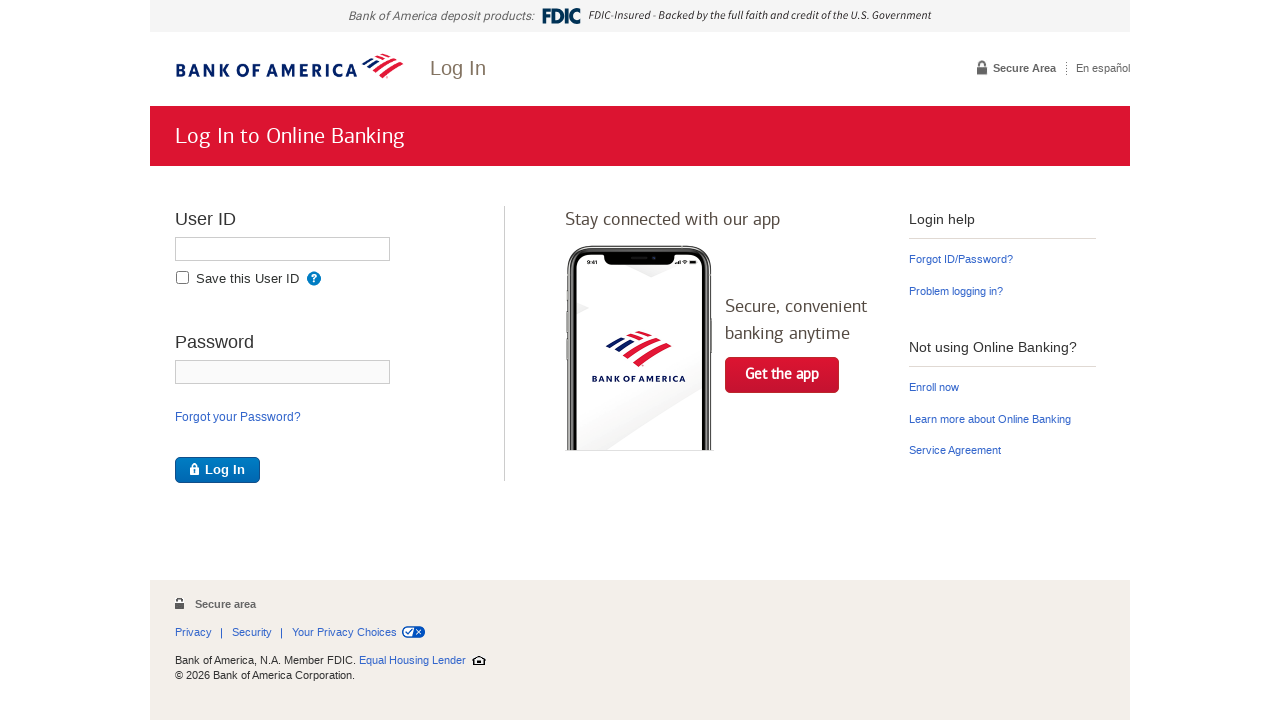

Verified Bank of America logo is visible
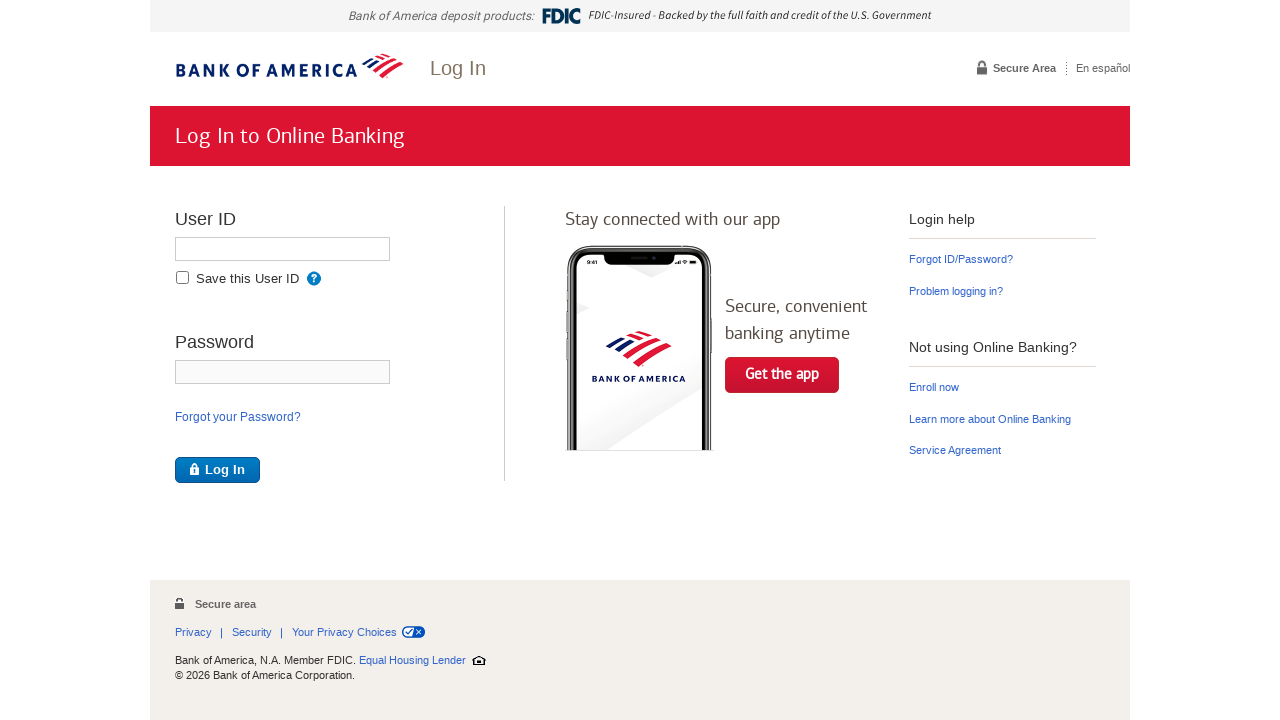

Located 'Get the App' link element
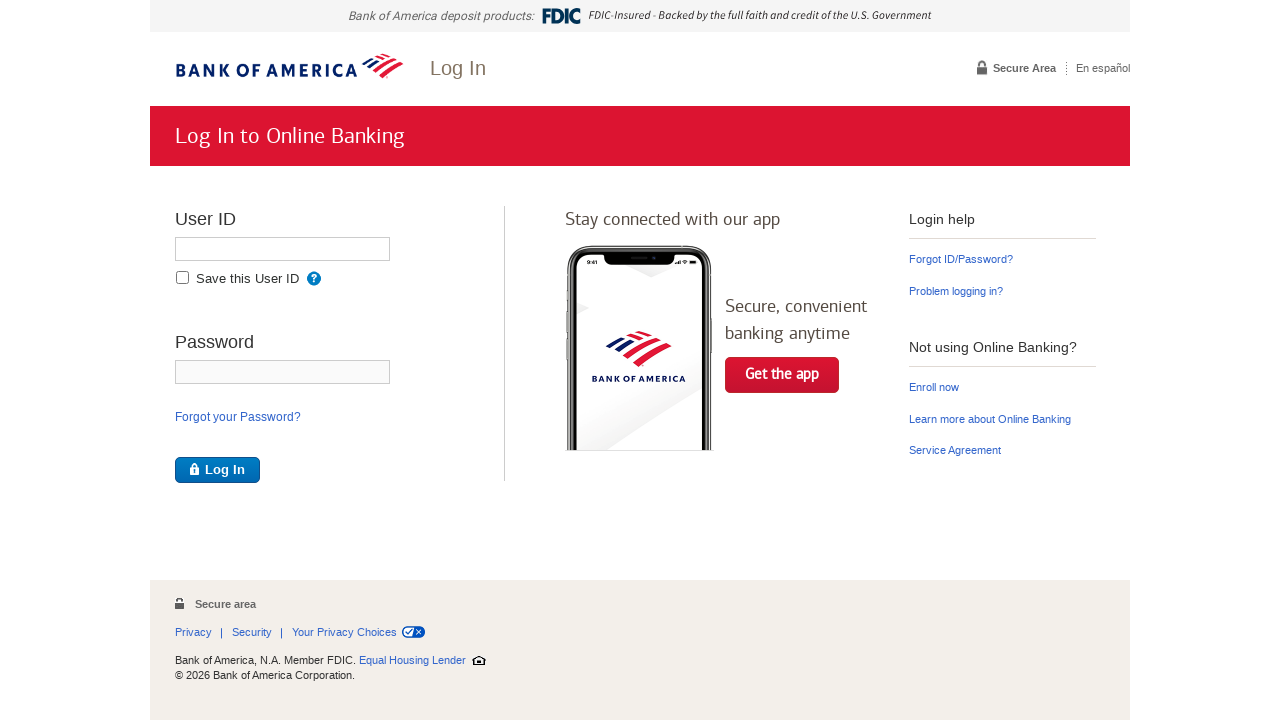

Verified 'Get the App' link is enabled
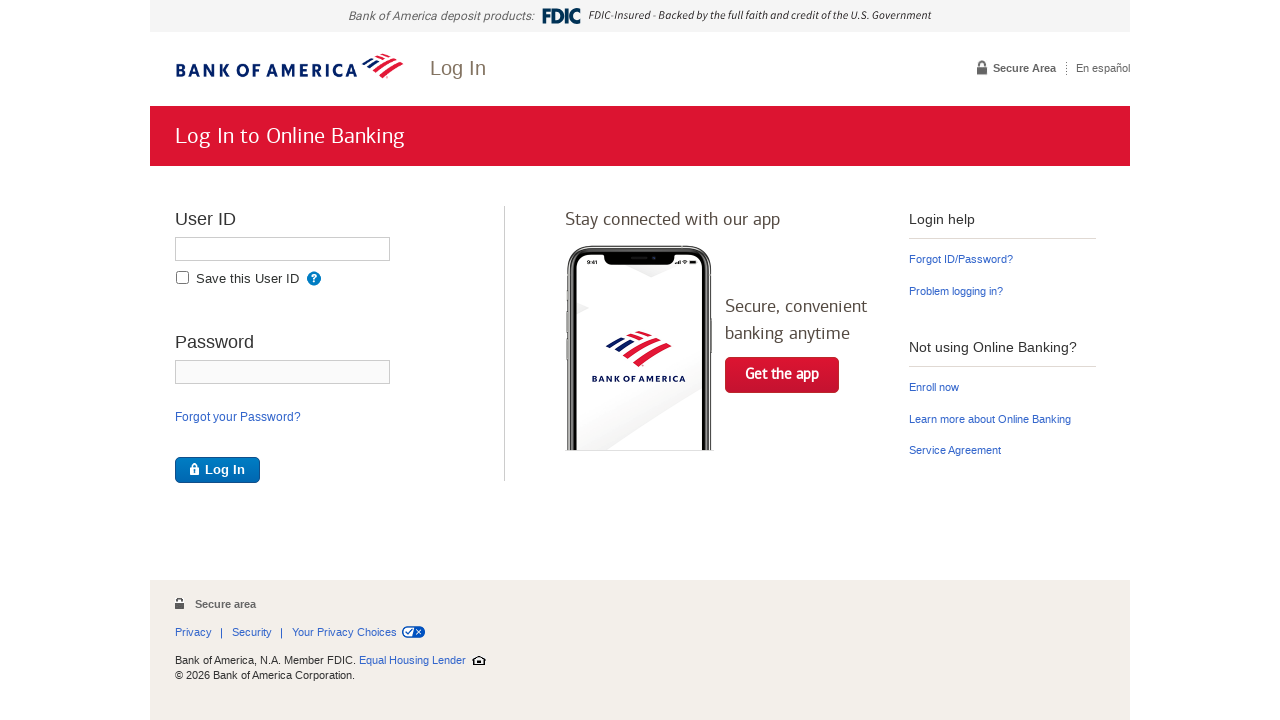

Clicked 'Save this online ID' checkbox at (182, 278) on div.remember-info input
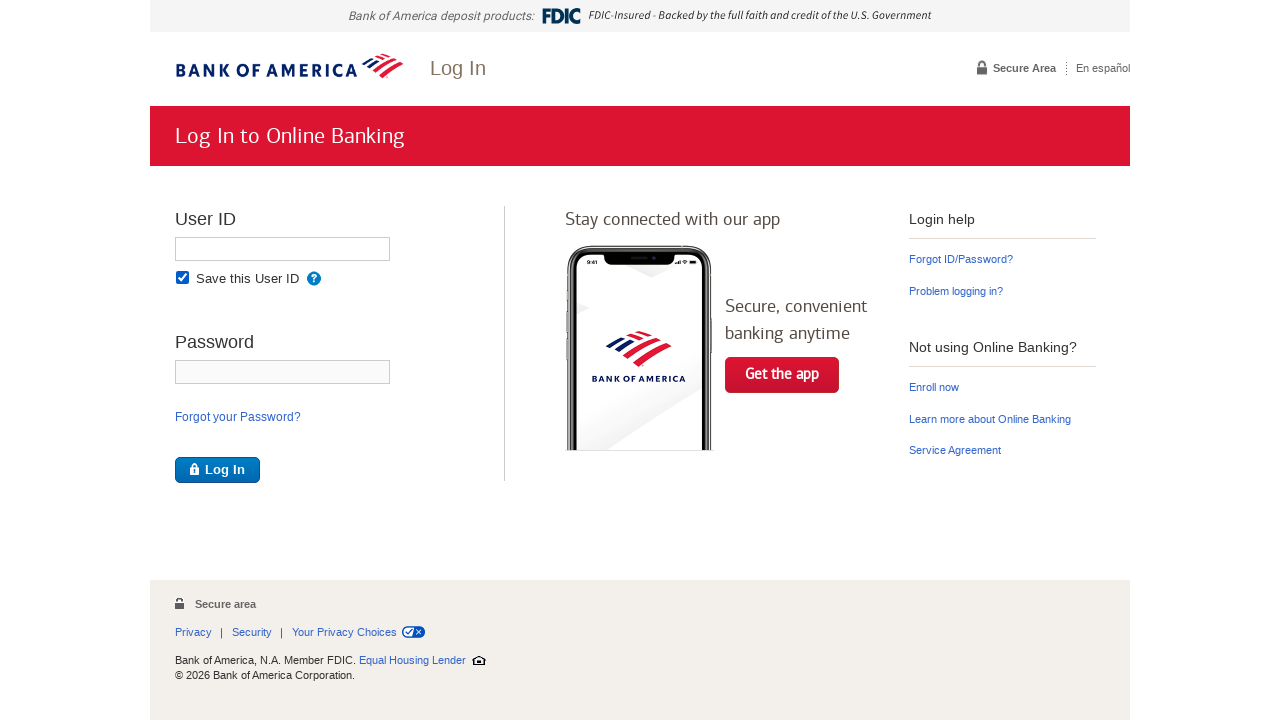

Located 'Save this online ID' checkbox element
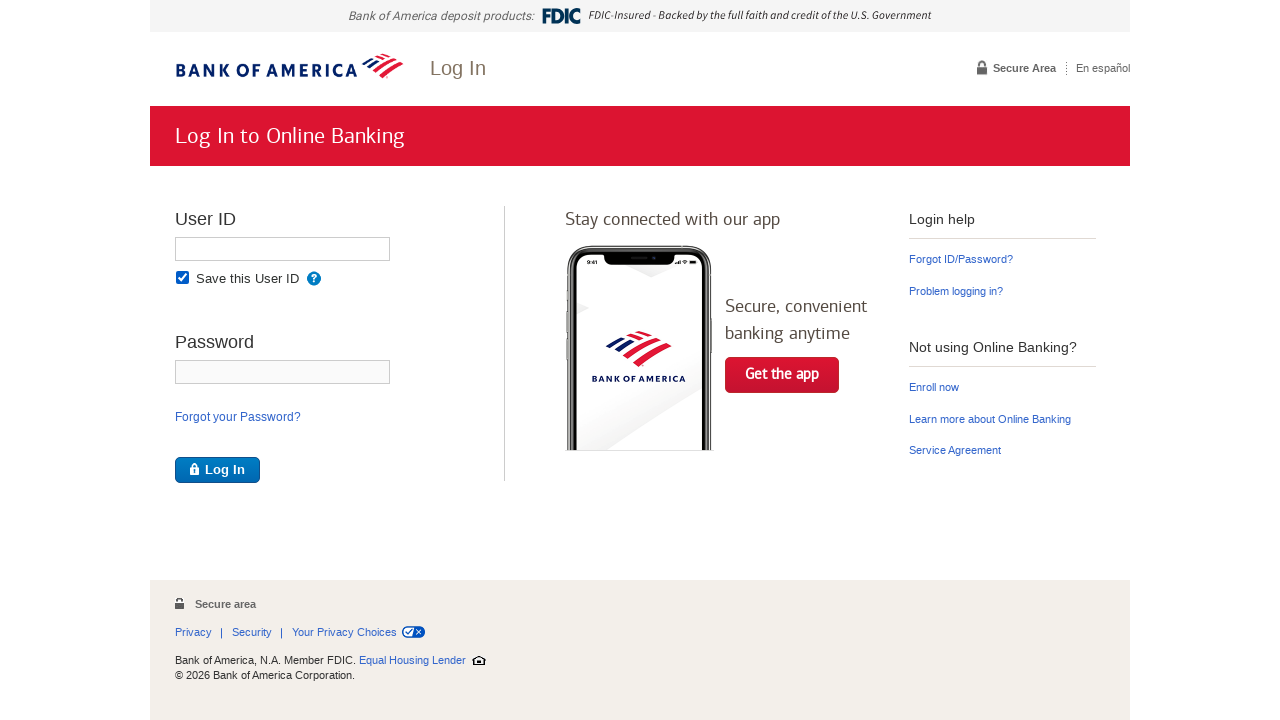

Verified 'Save this online ID' checkbox is selected
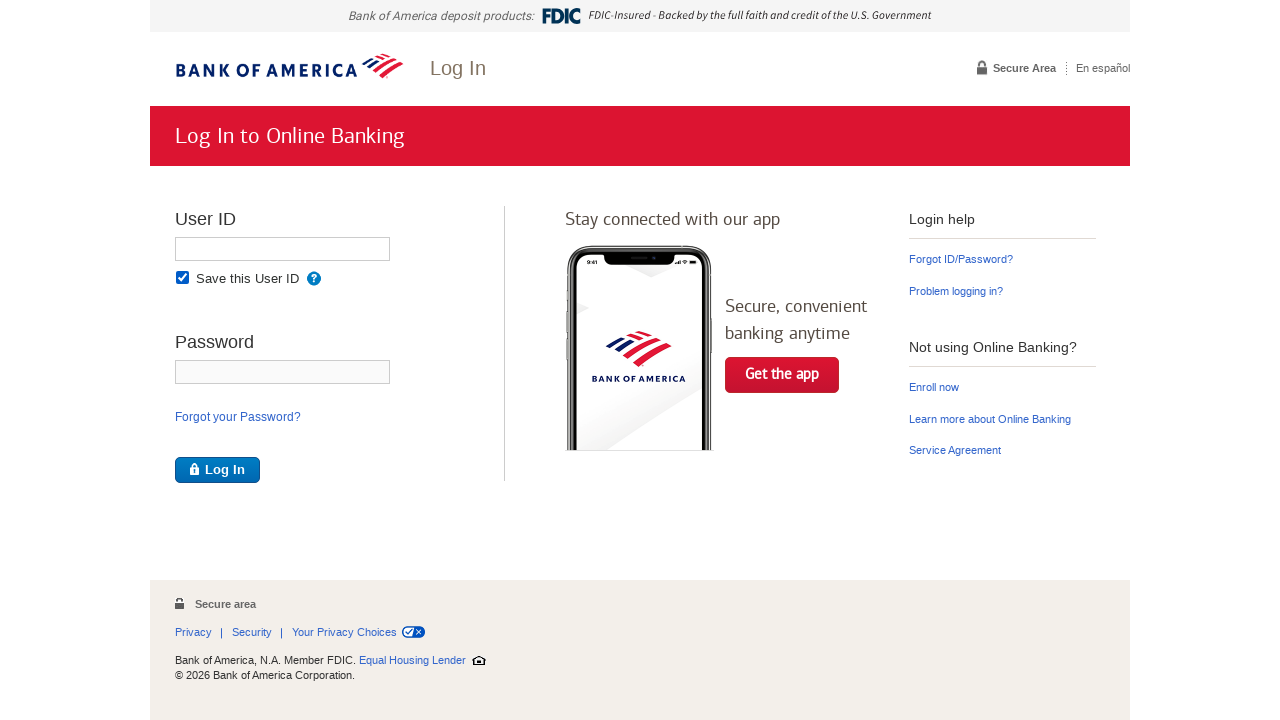

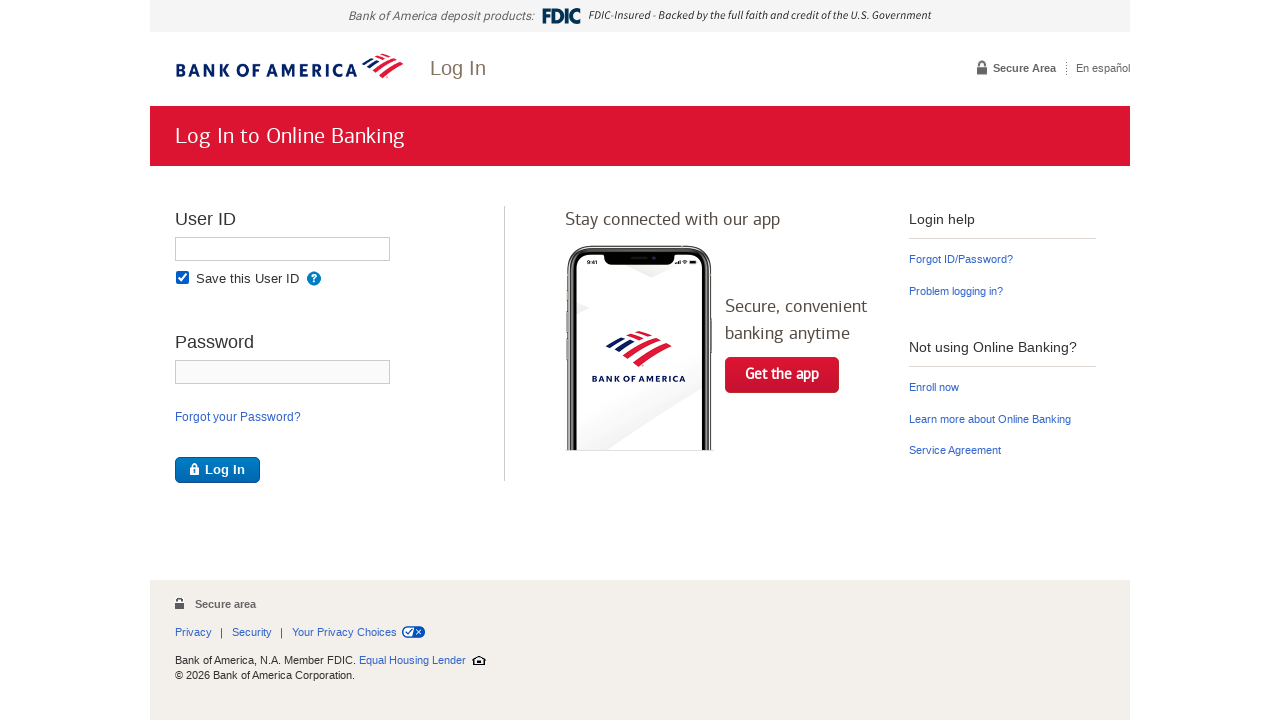